Tests user registration functionality by navigating to the registration page, filling in name, email, password, selecting administrator role, and verifying successful registration leads to the admin dashboard.

Starting URL: https://front.serverest.dev/login

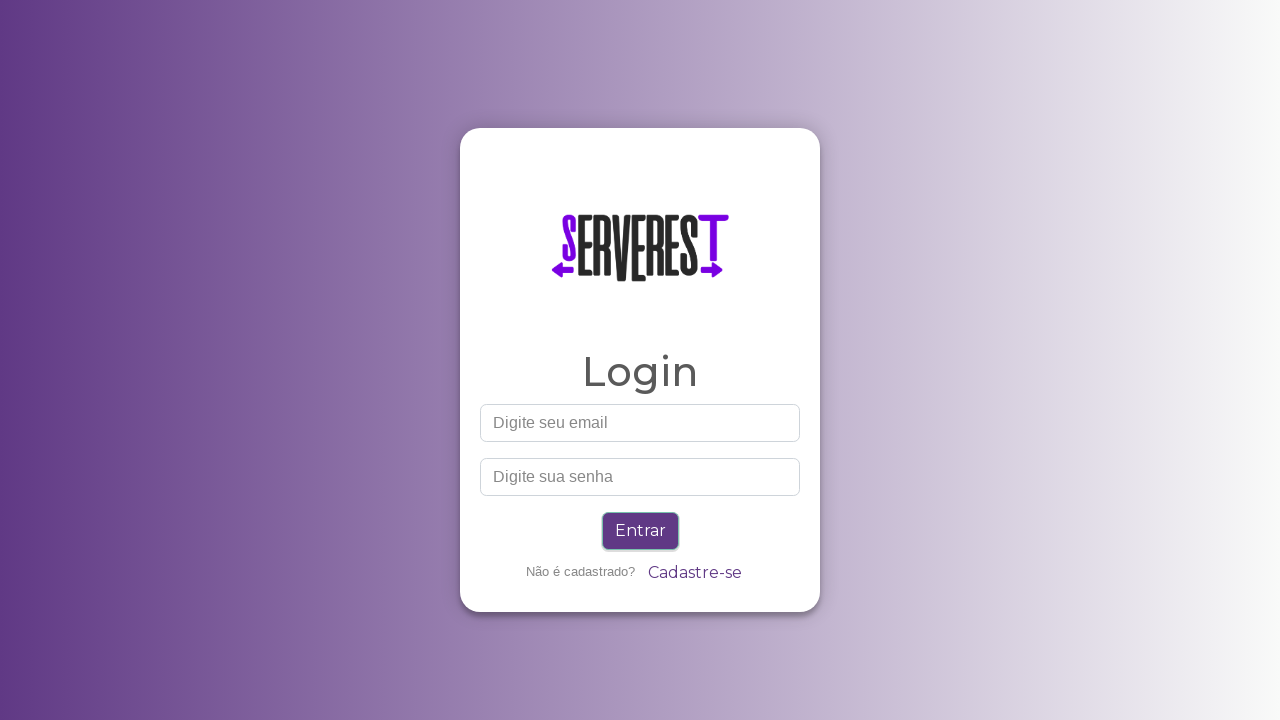

Set viewport size to 1366x720
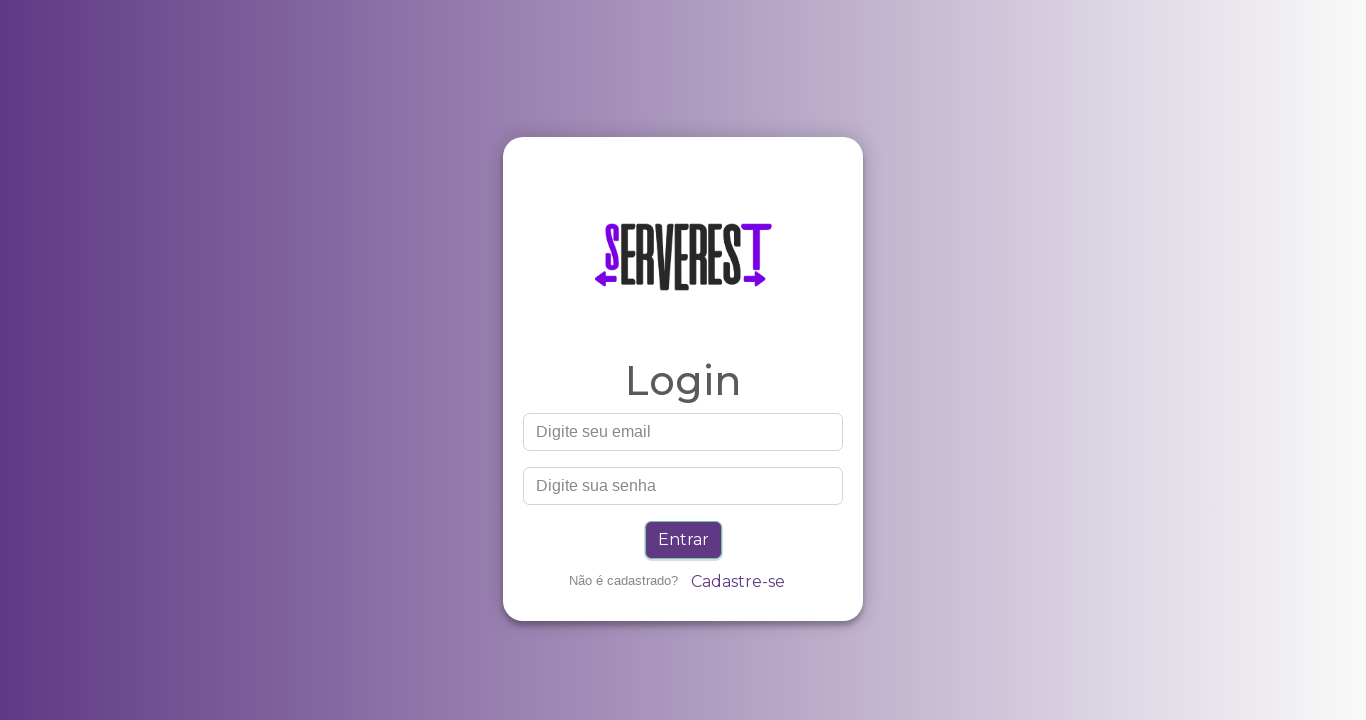

Waited for 'Cadastre-se' register link to appear
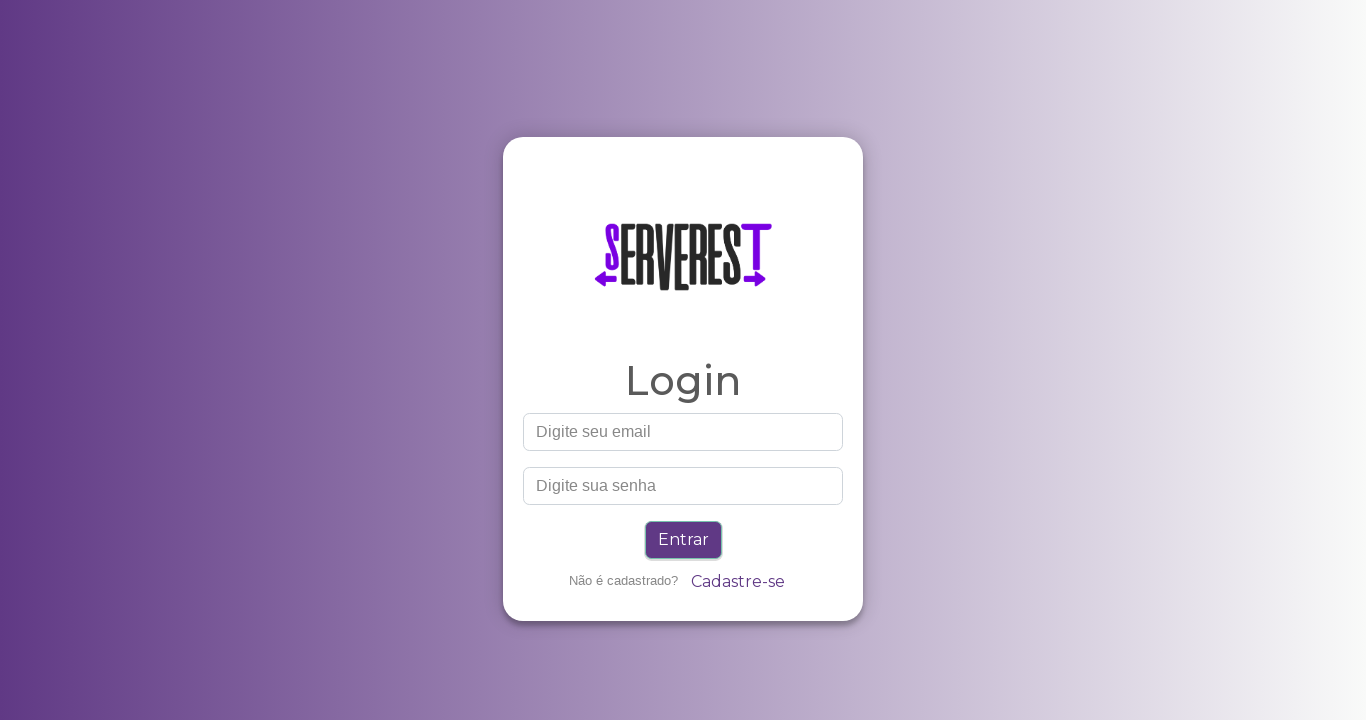

Clicked 'Cadastre-se' link to navigate to registration page at (738, 582) on text=Cadastre-se
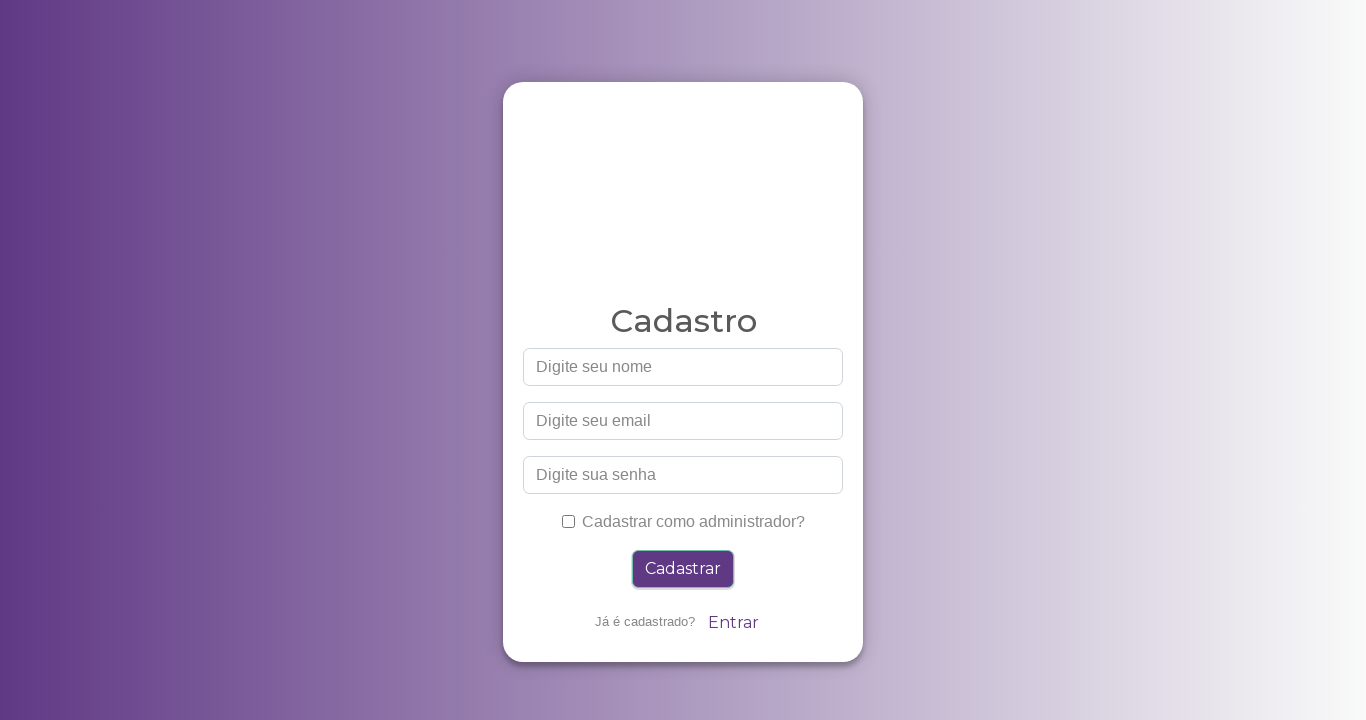

Clicked on name input field at (683, 367) on #nome
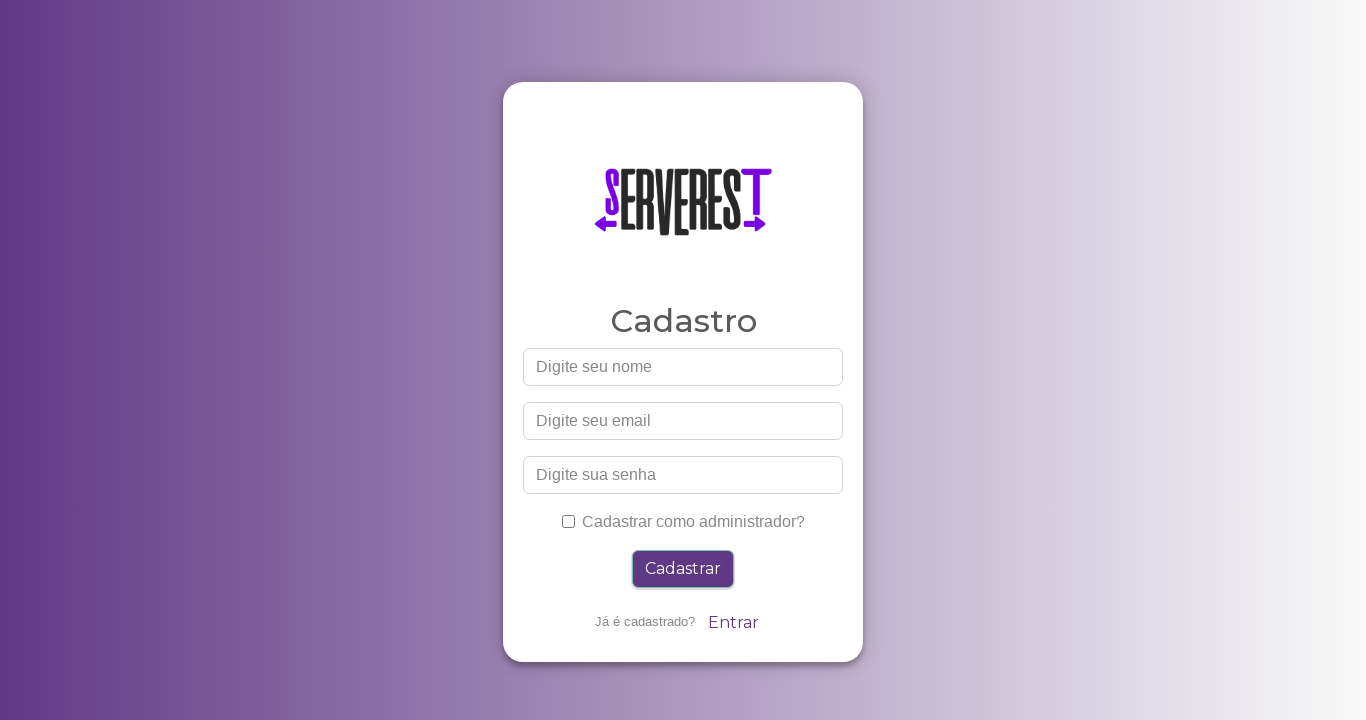

Filled name field with 'Maria Silva' on #nome
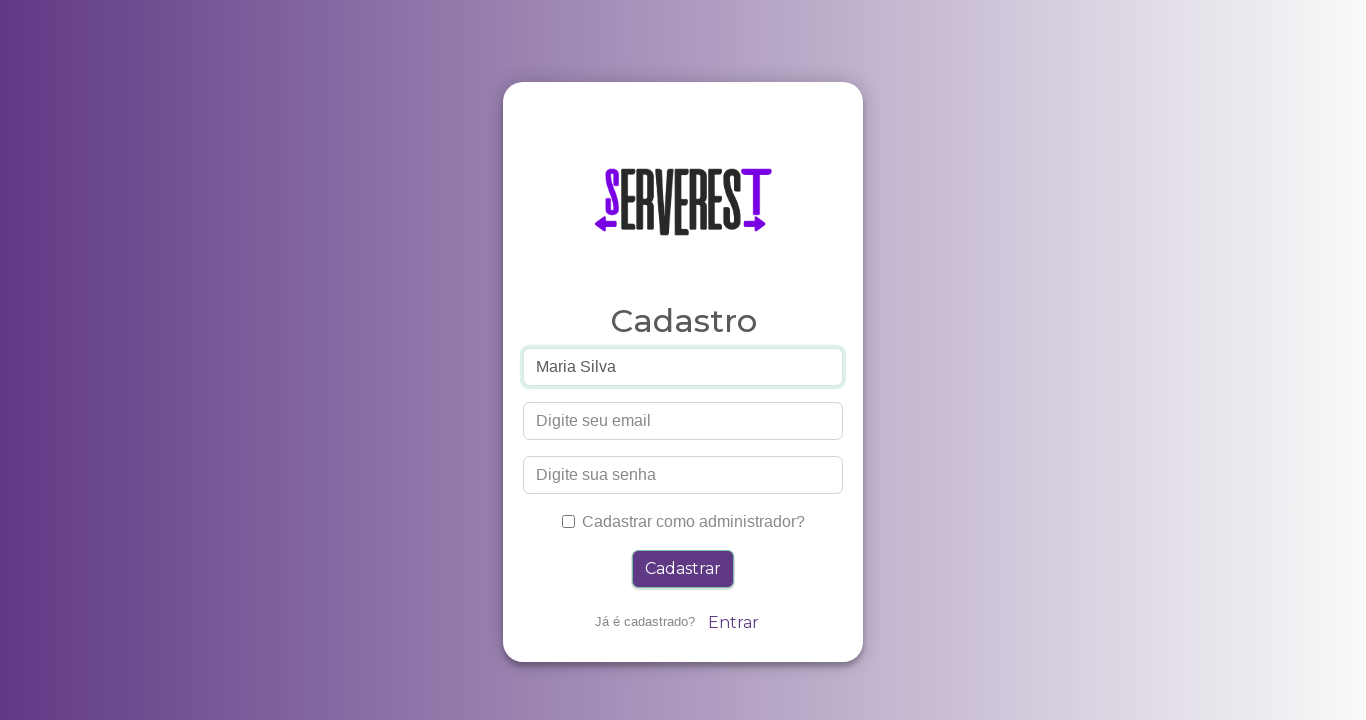

Clicked on email input field at (683, 421) on #email
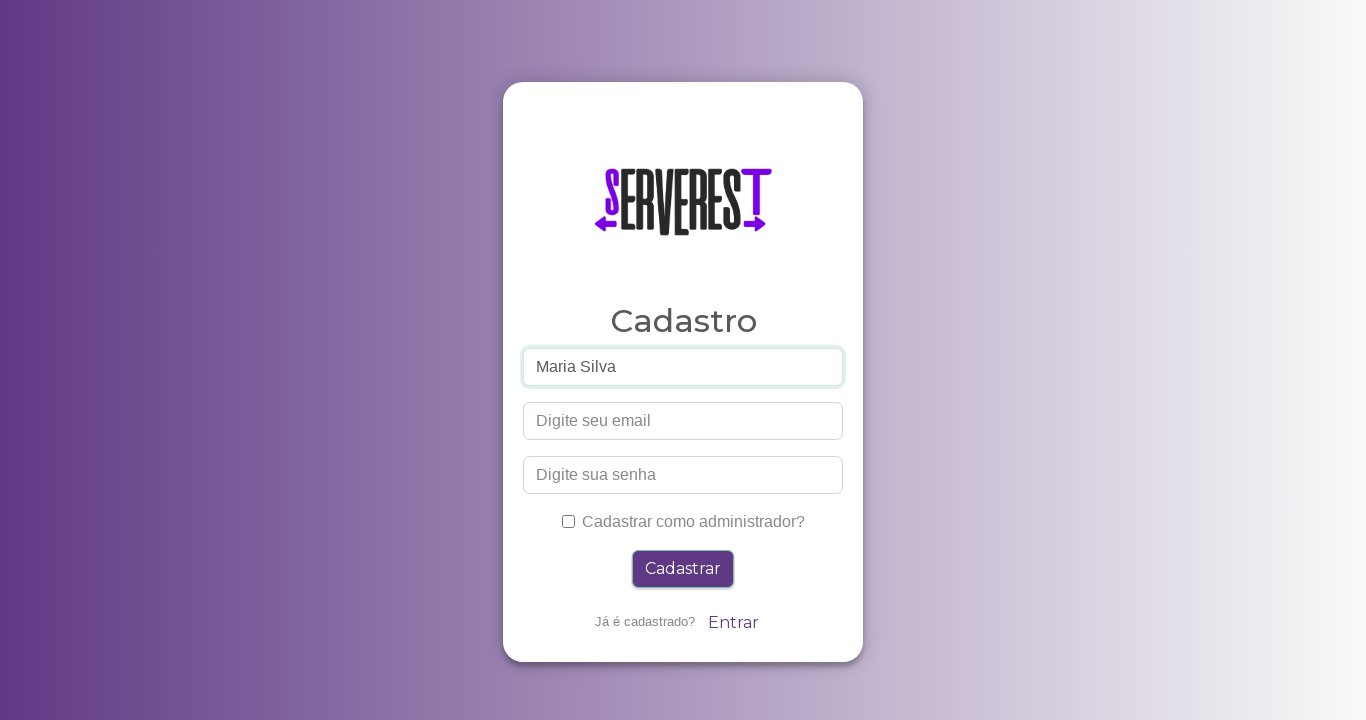

Filled email field with 'maria.silva.test8472@email.com' on #email
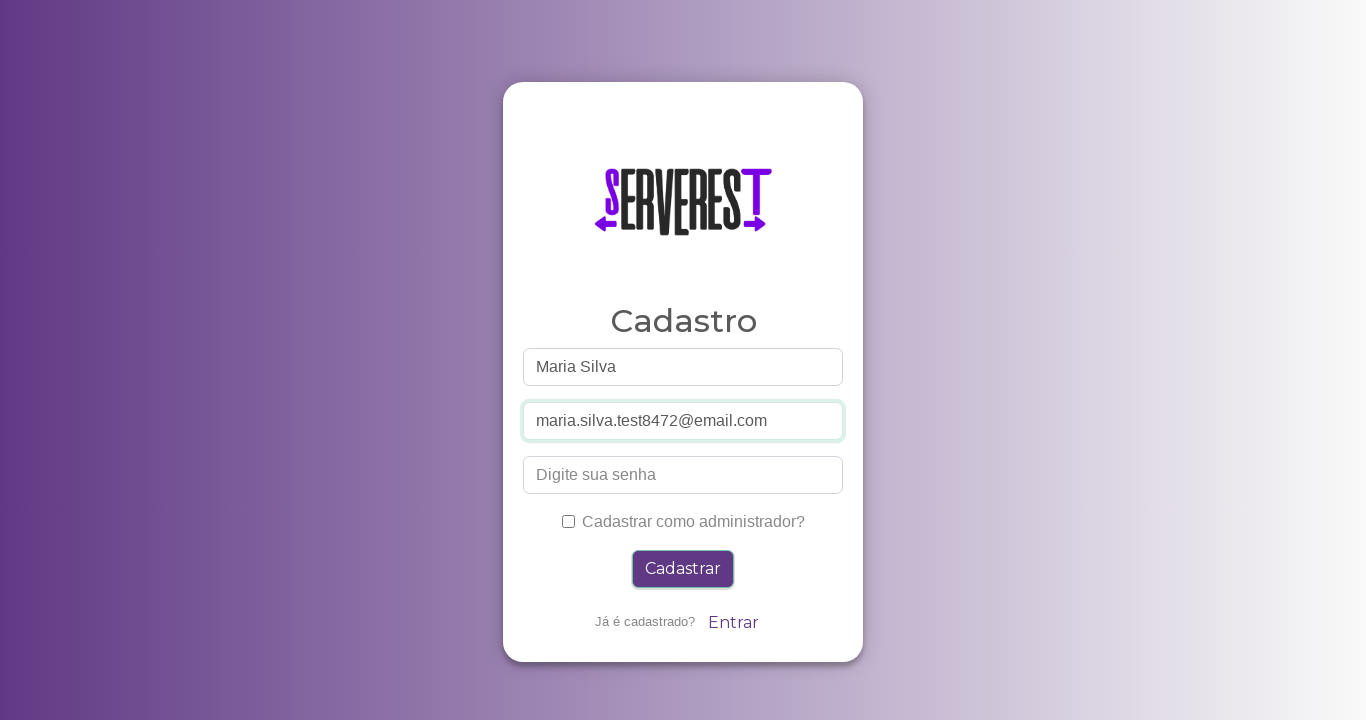

Clicked on password input field at (683, 475) on #password
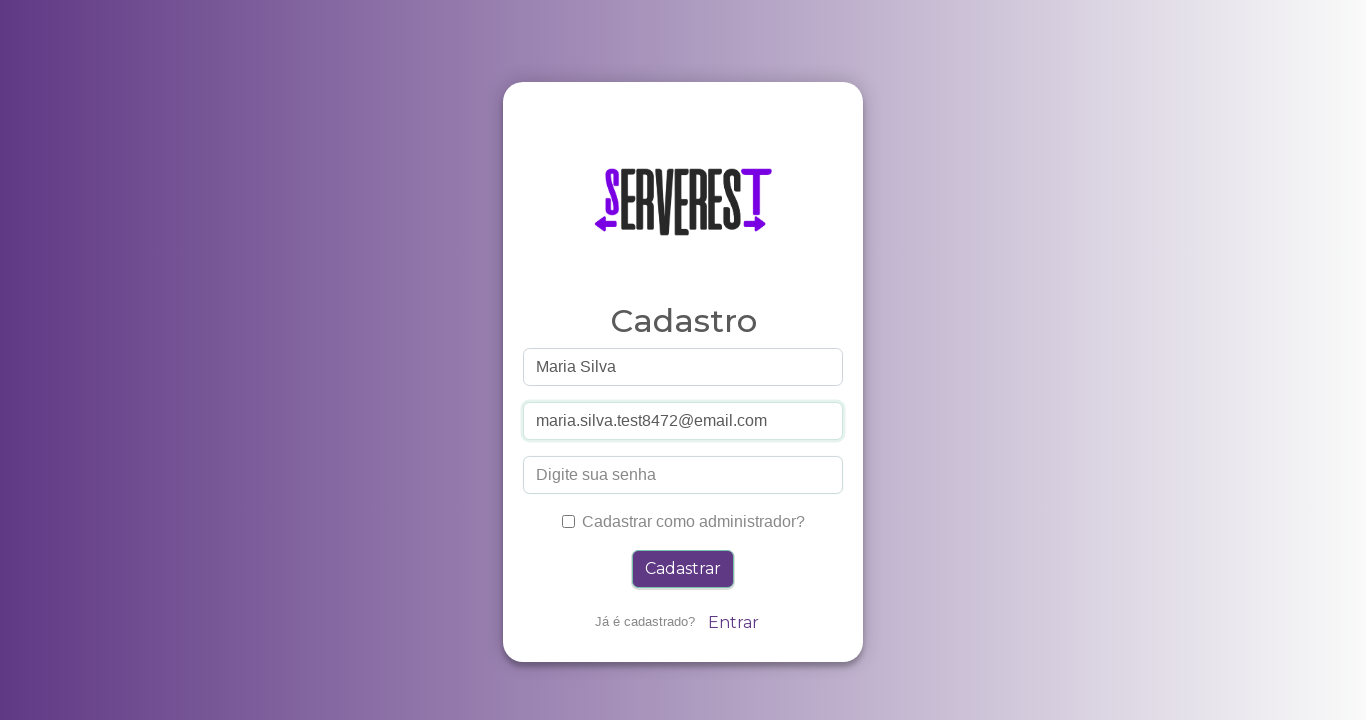

Filled password field with 'securepass789' on #password
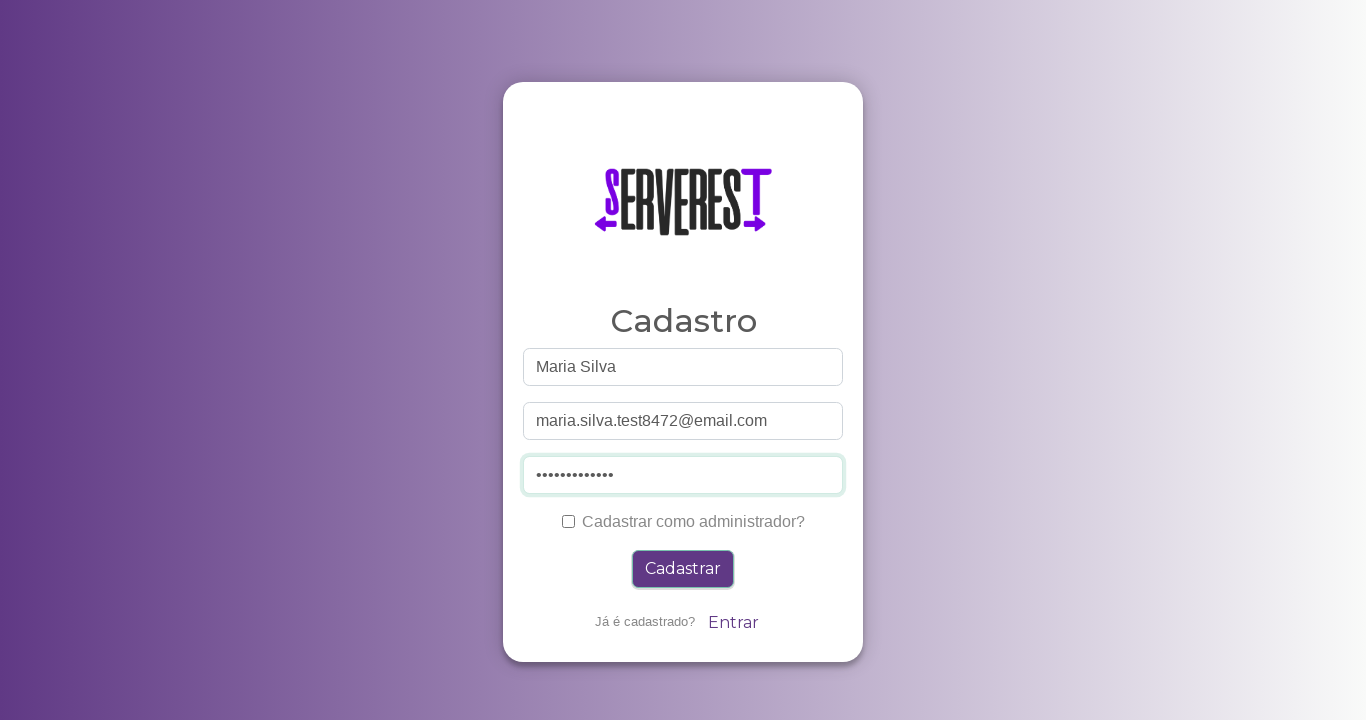

Clicked administrator role checkbox at (568, 522) on #administrador
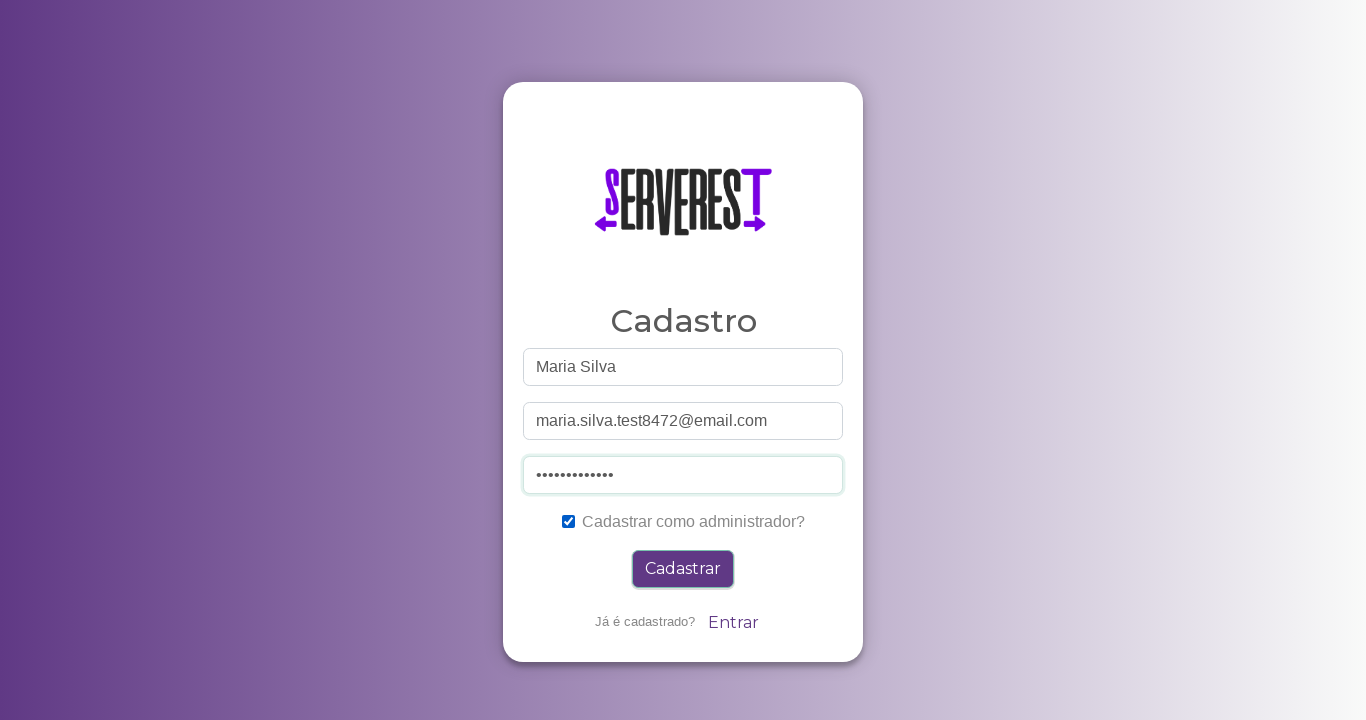

Clicked primary button to submit registration form at (683, 569) on .btn-primary
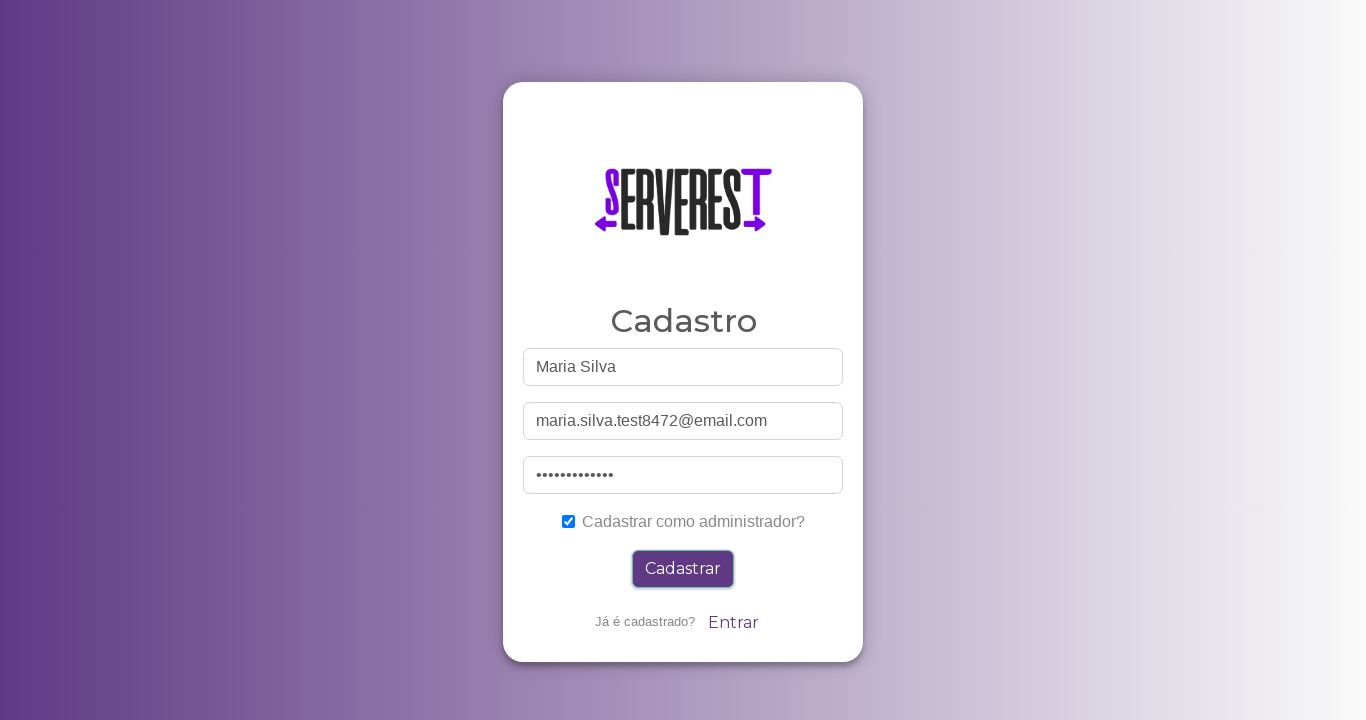

Waited for dashboard lead element to appear, confirming successful registration
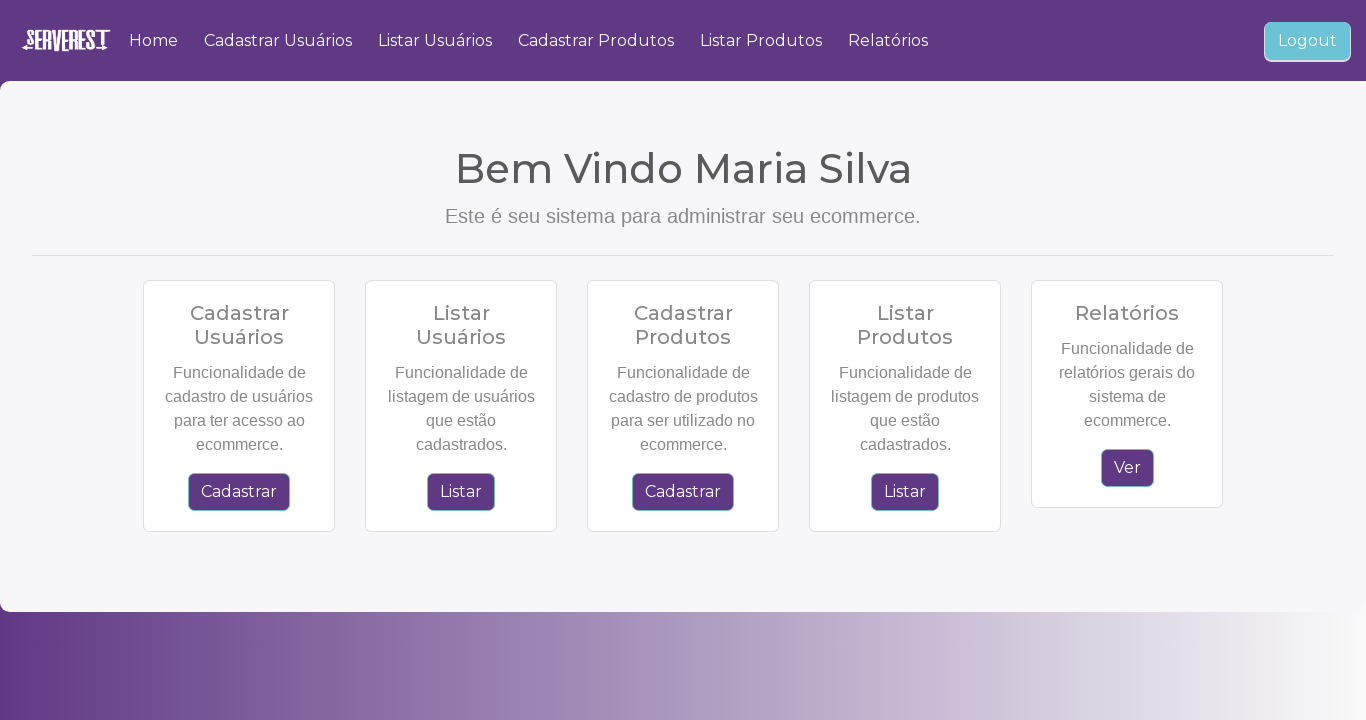

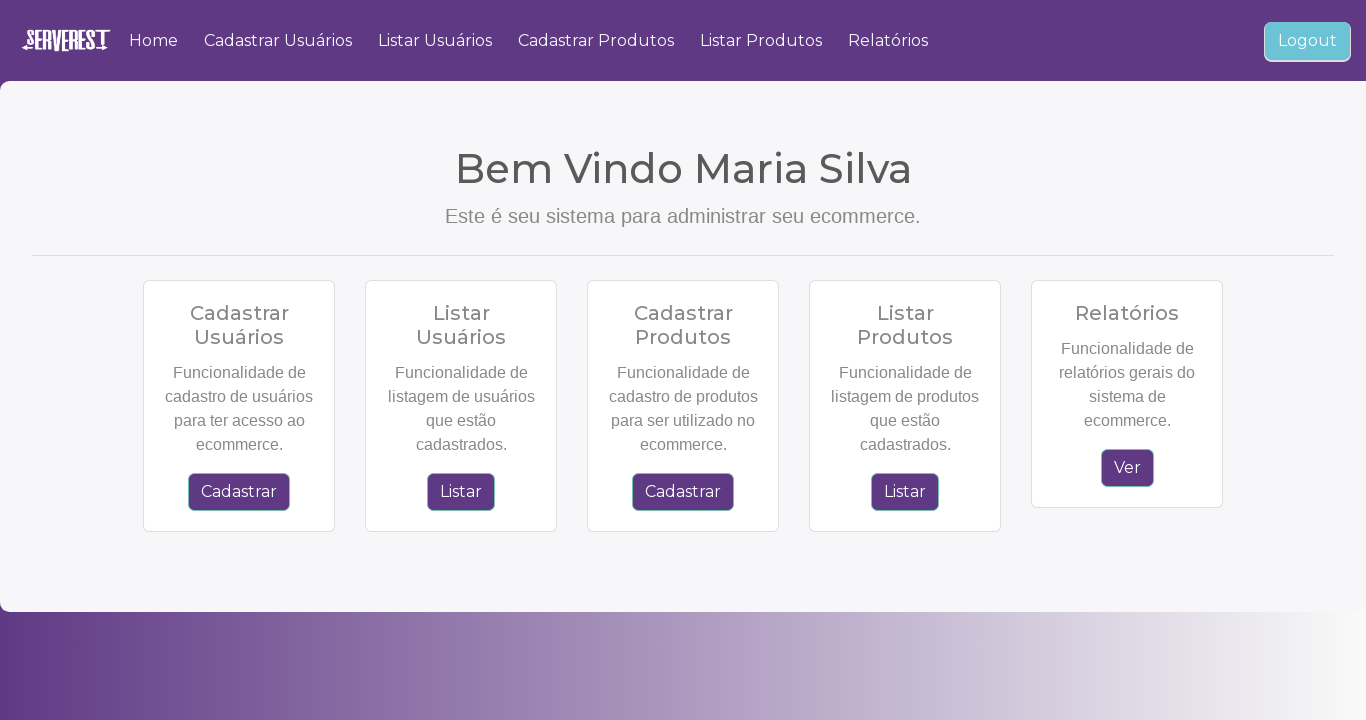